Tests registration form password matching validation by entering different values for password and confirm password fields.

Starting URL: https://parabank.parasoft.com/parabank/index.htm

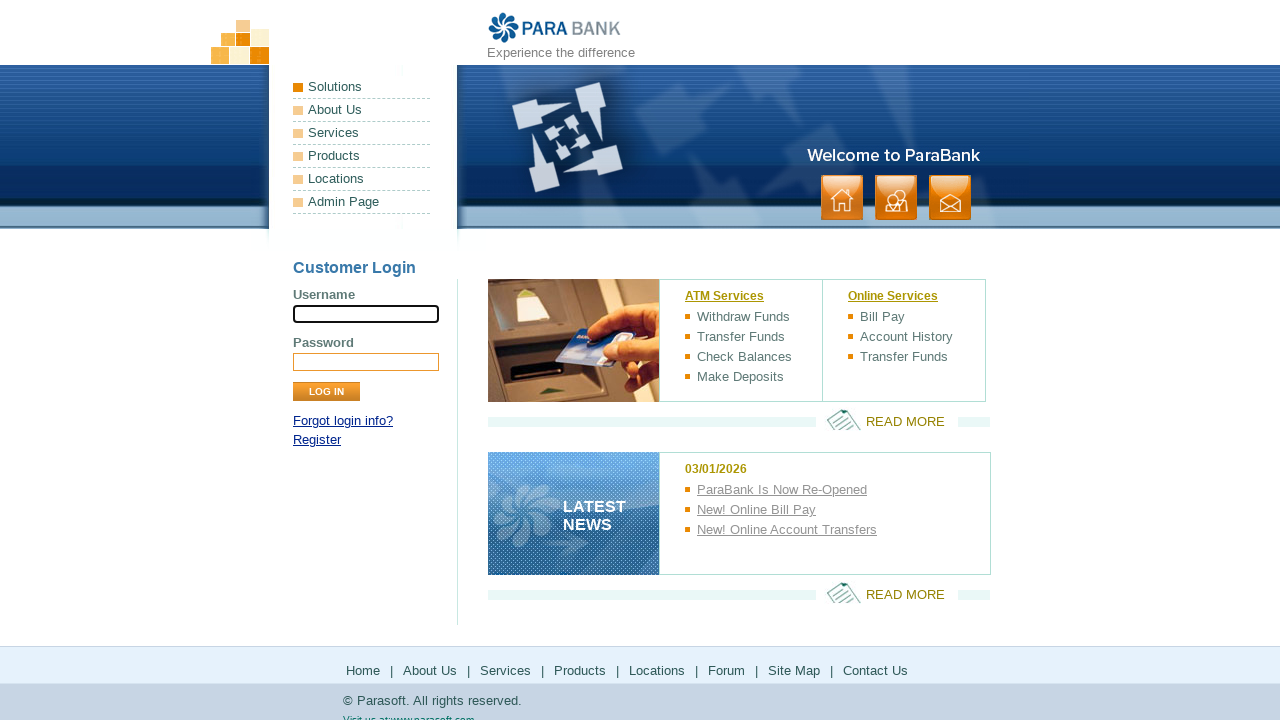

Clicked Register link at (317, 440) on text=Register
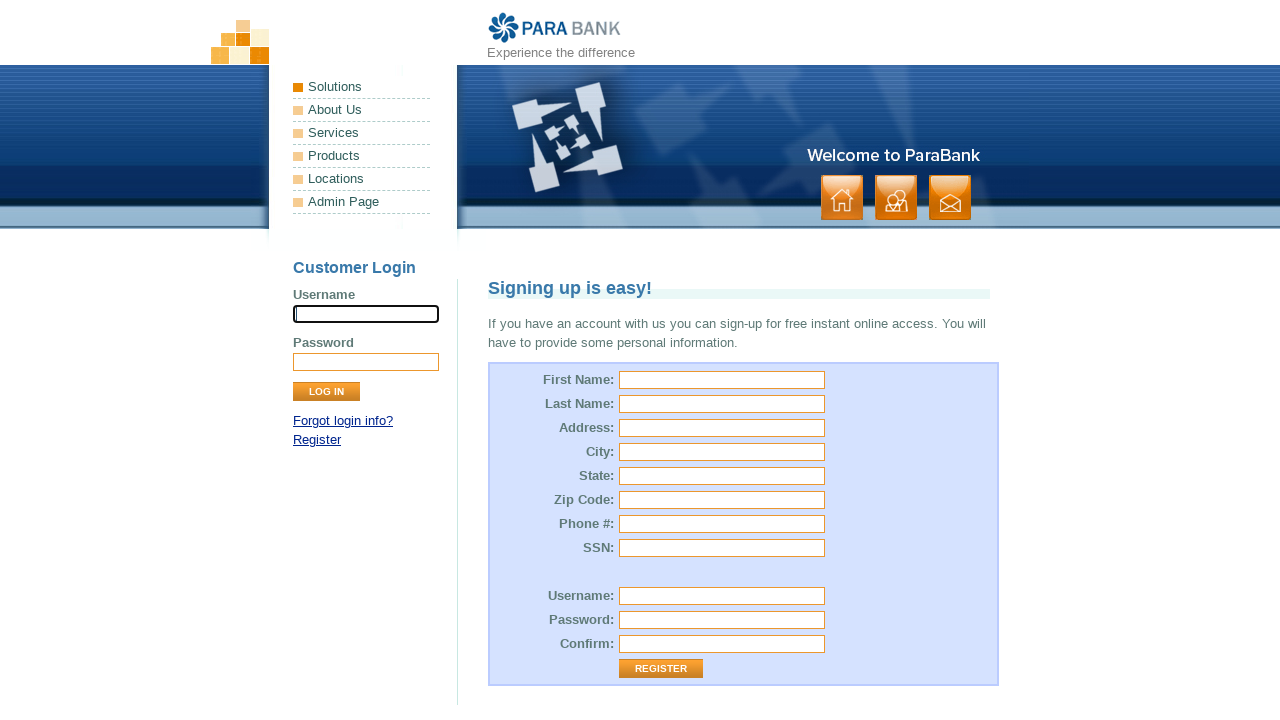

Verified redirect to registration page - title loaded
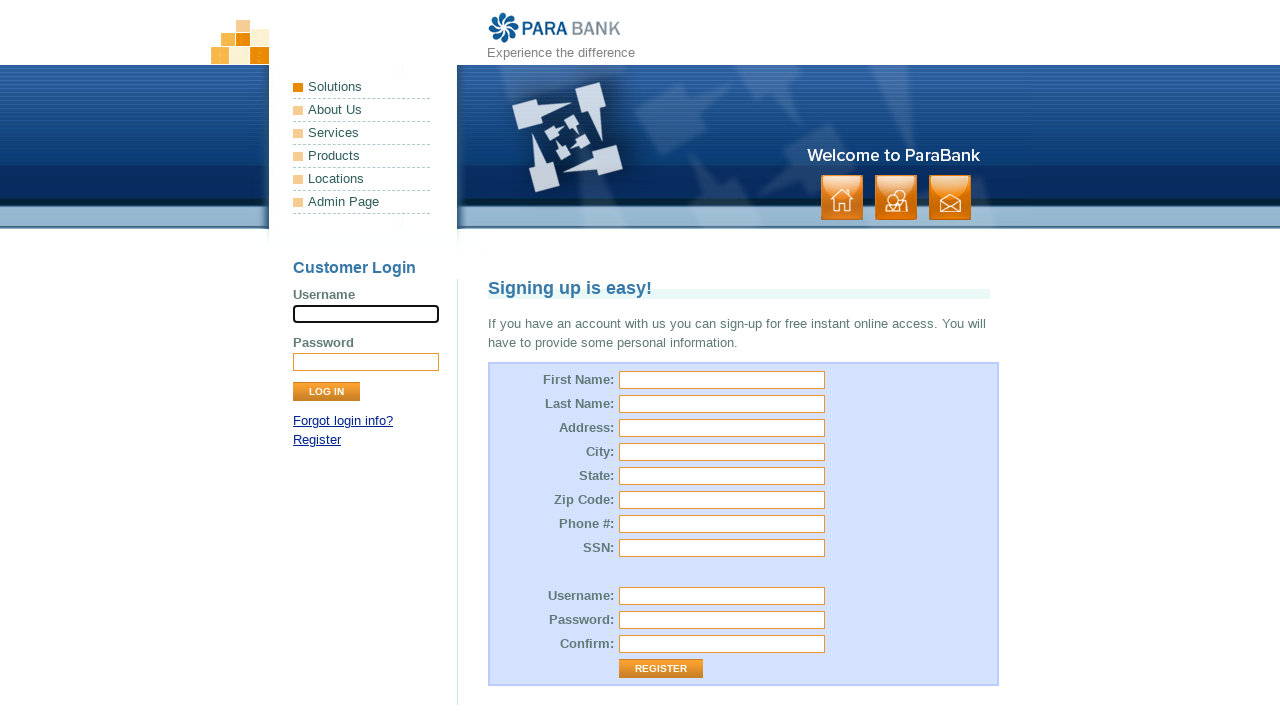

Filled password field with '123' on input[id="customer.password"]
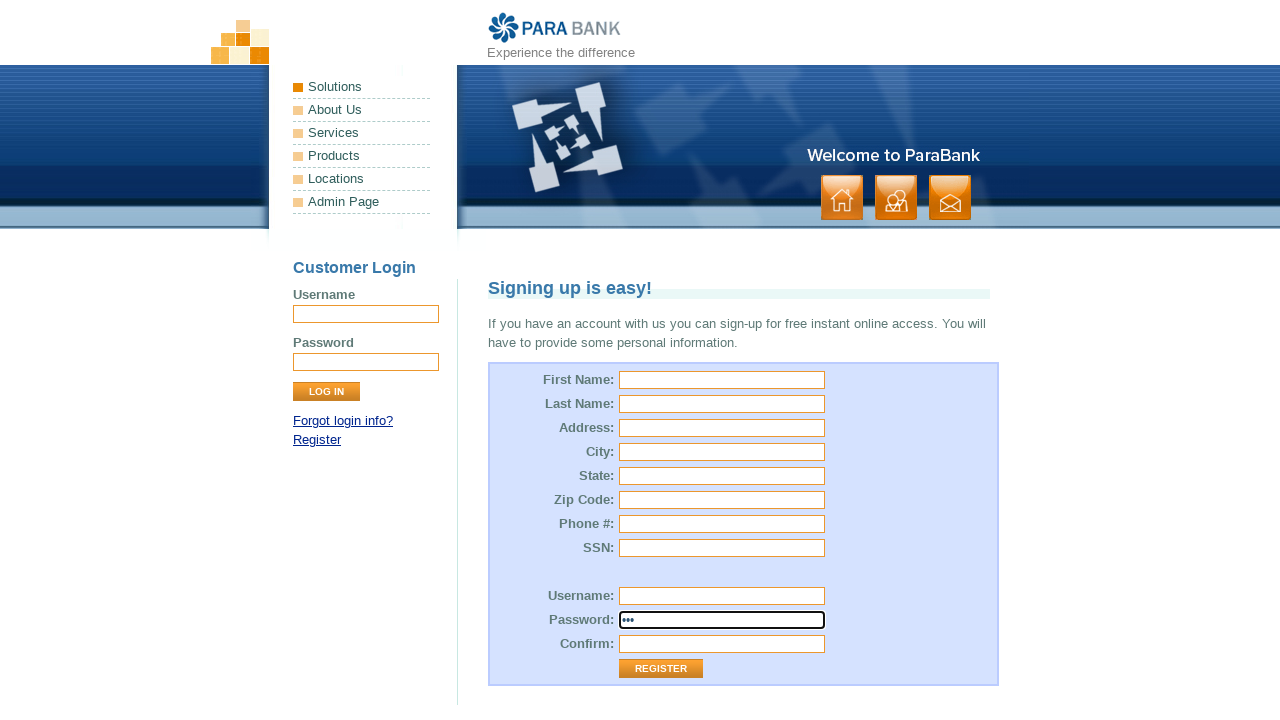

Filled confirm password field with '321' (non-matching value) on #repeatedPassword
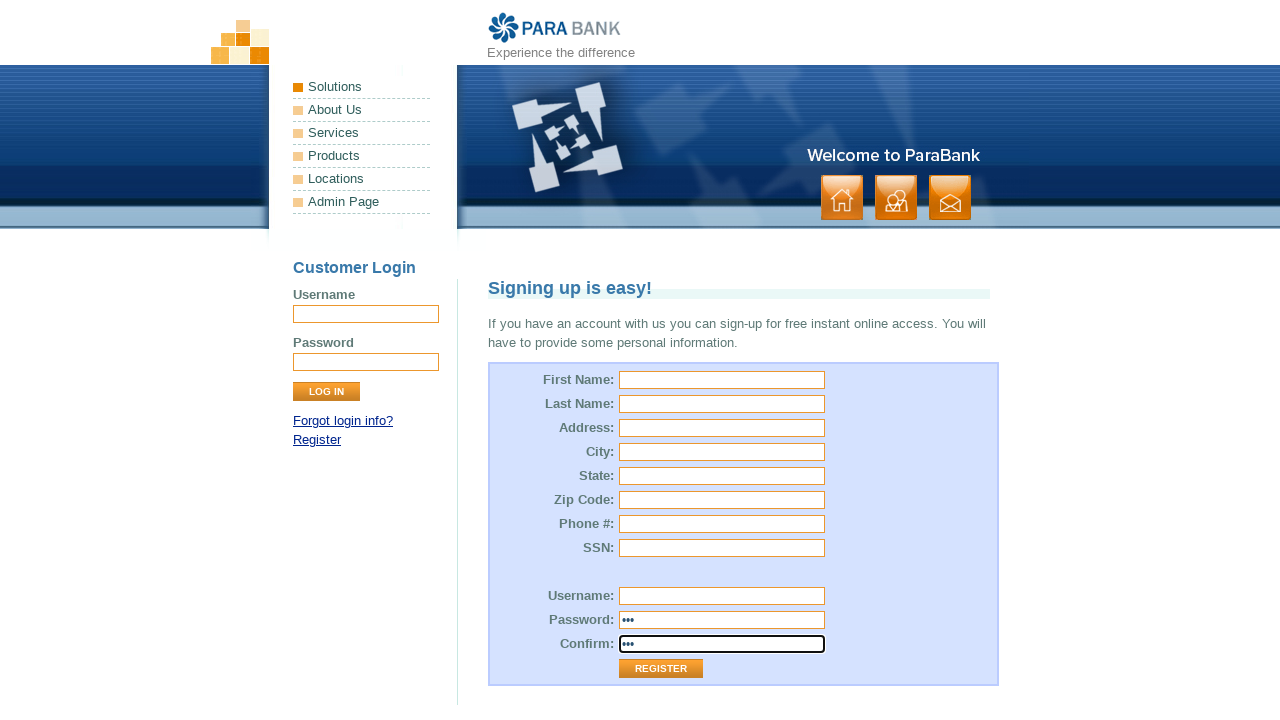

Clicked Register button to submit form with mismatched passwords at (661, 669) on input[value="Register"]
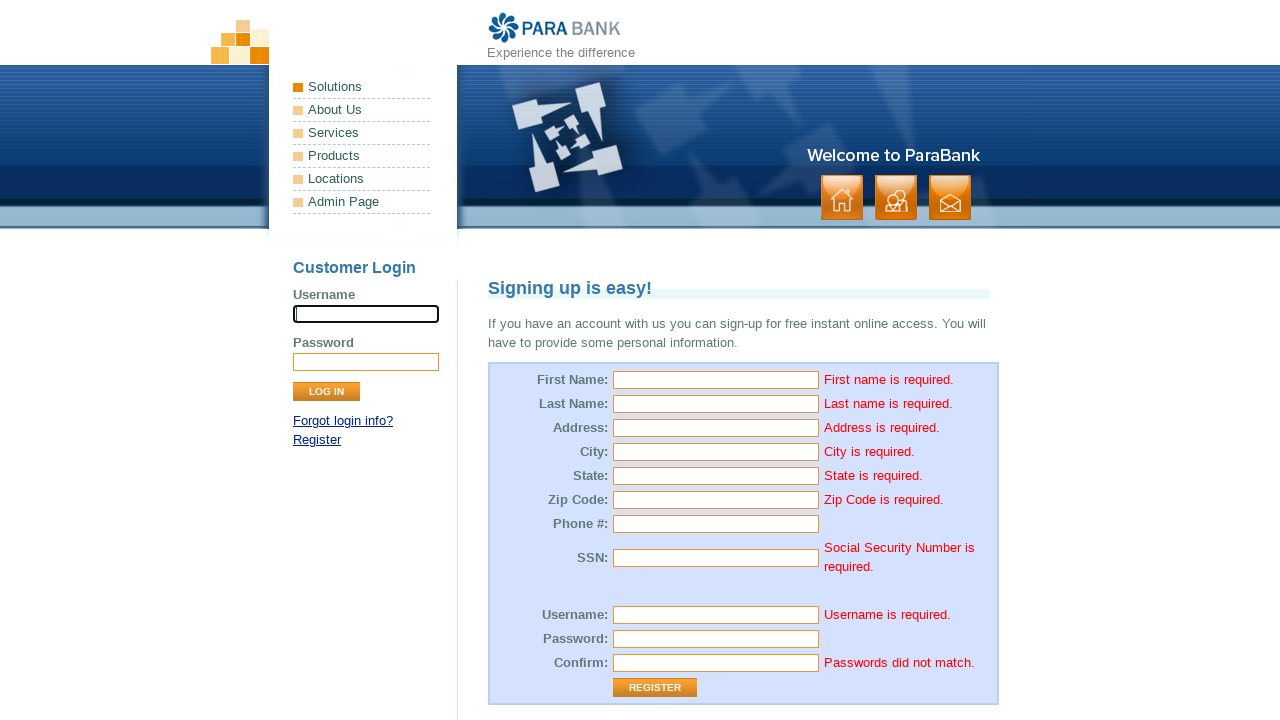

Verified password mismatch error message is displayed
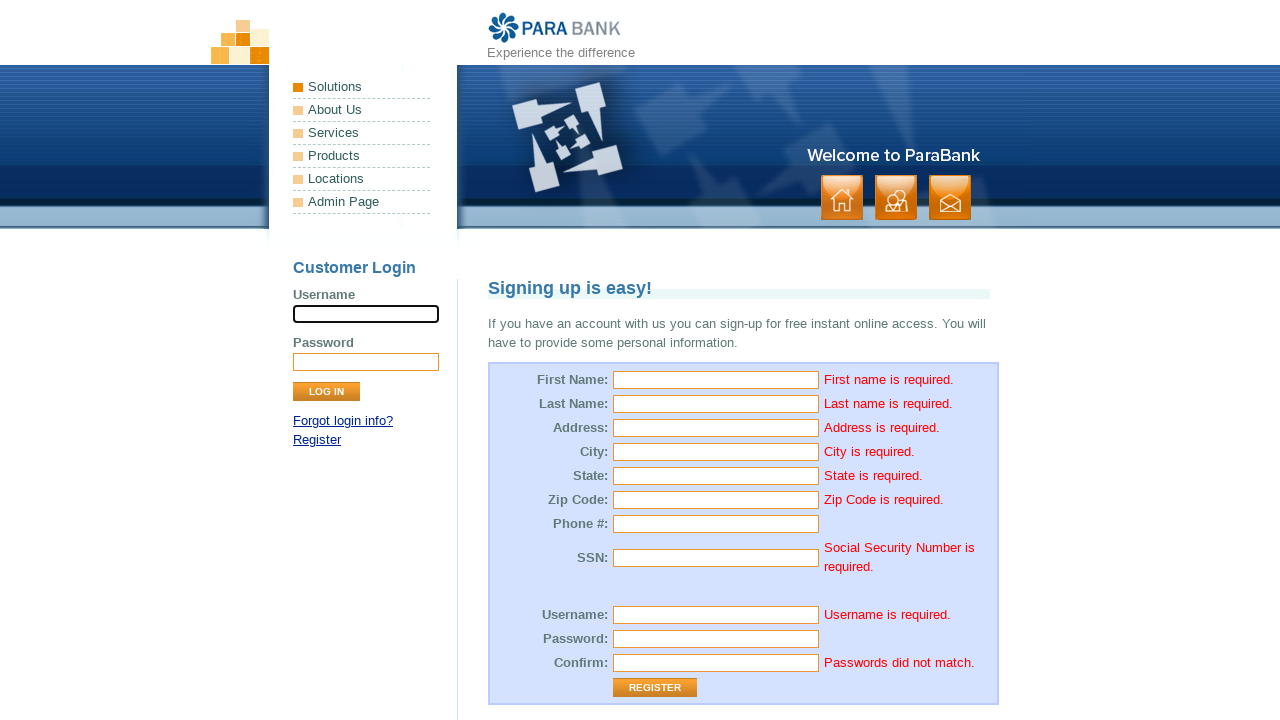

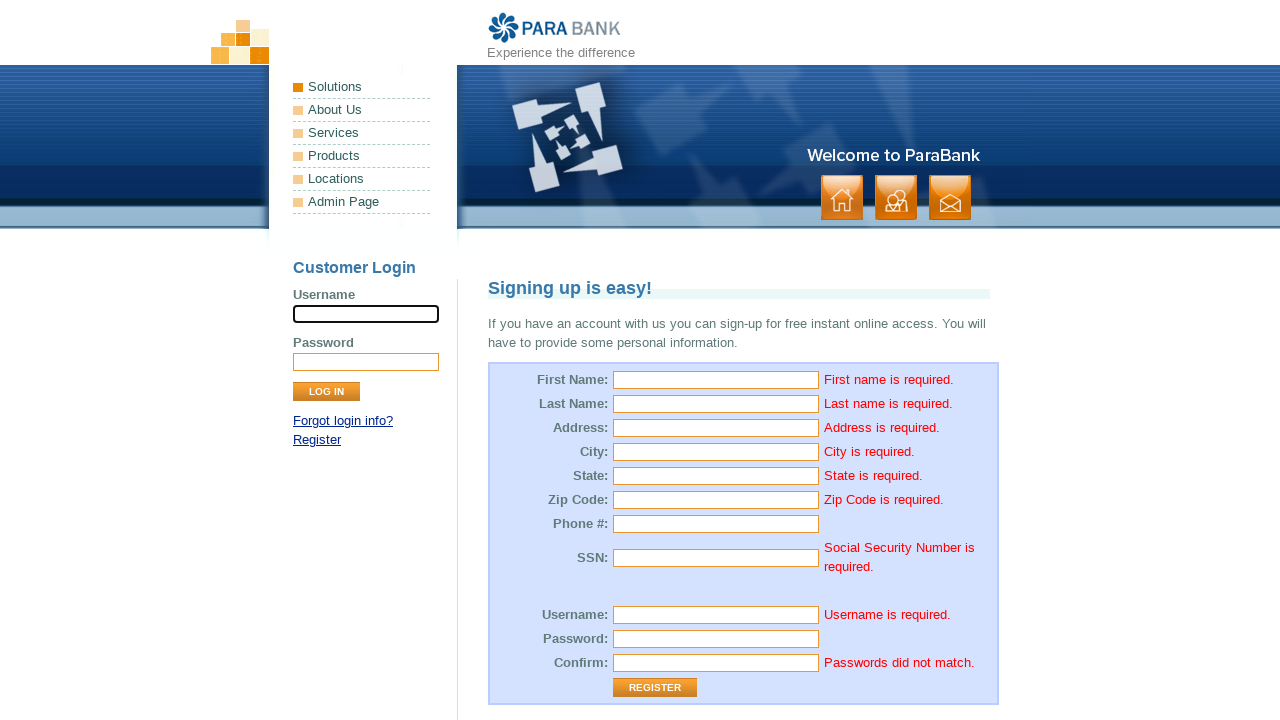